Navigates to the HDFC bank website homepage and waits for the page to load

Starting URL: https://www.hdfc.com/

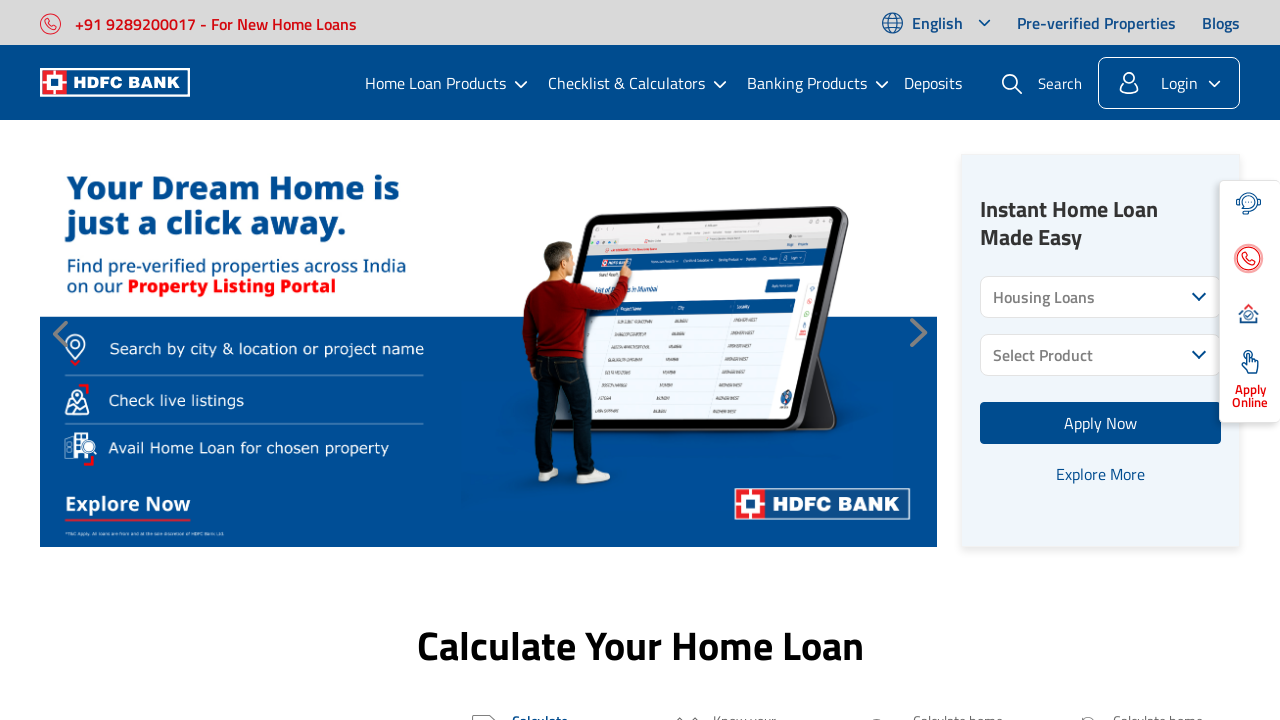

Navigated to HDFC bank website homepage
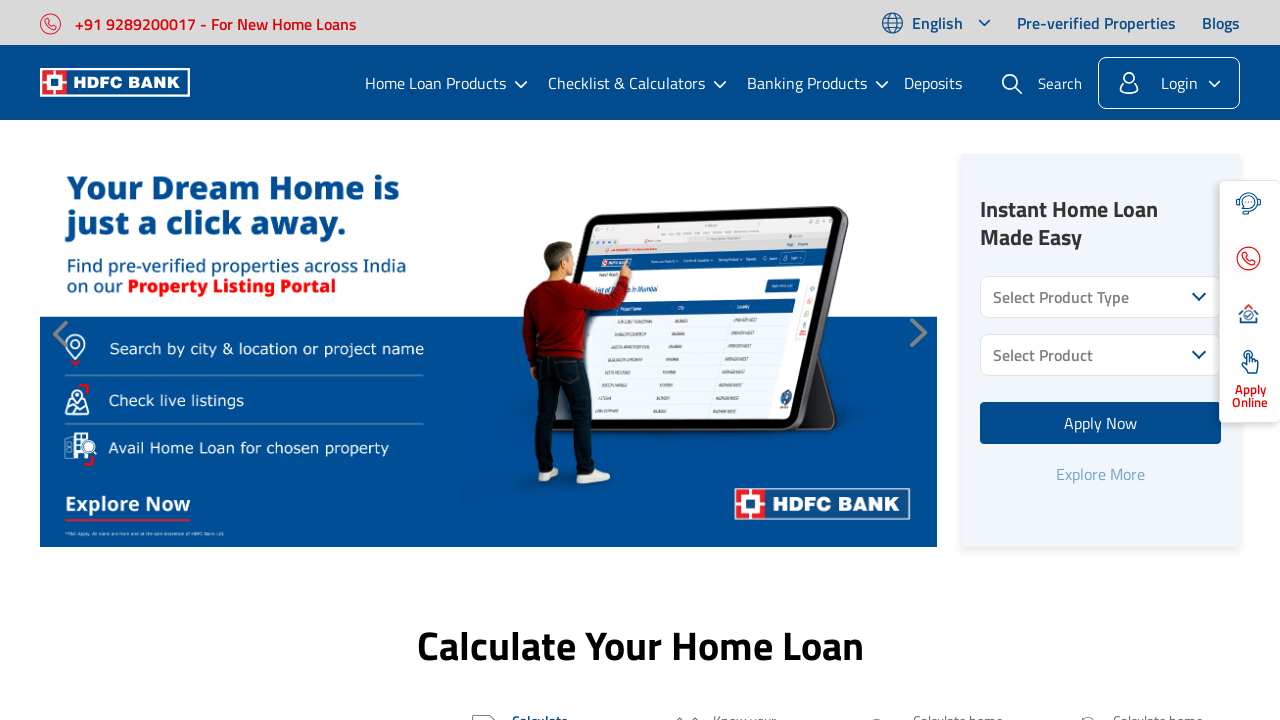

Page DOM content fully loaded
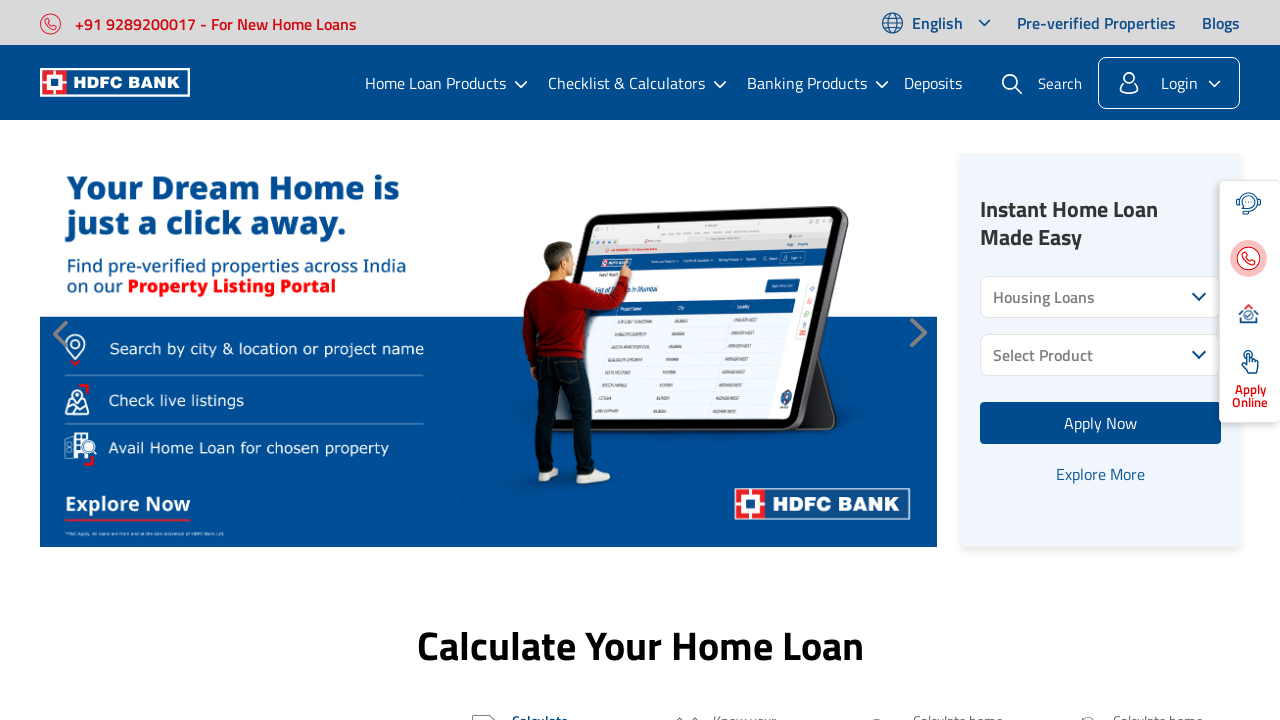

Body element is present, page content verified
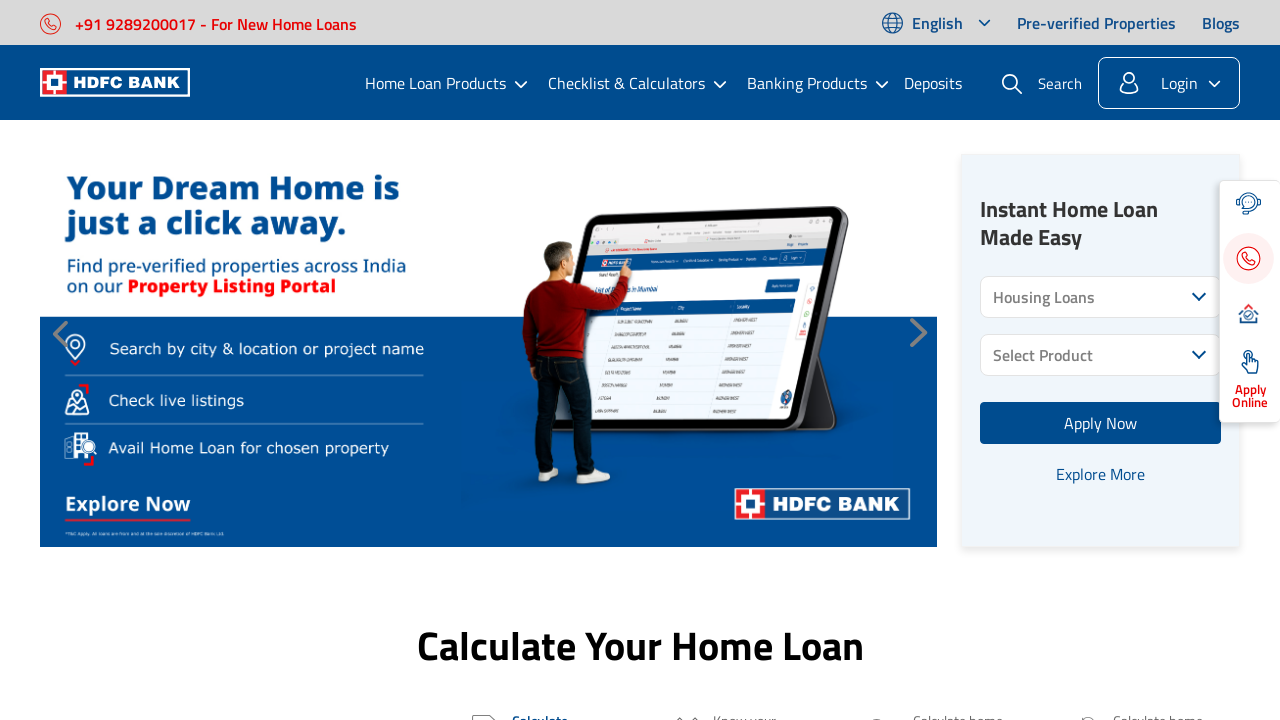

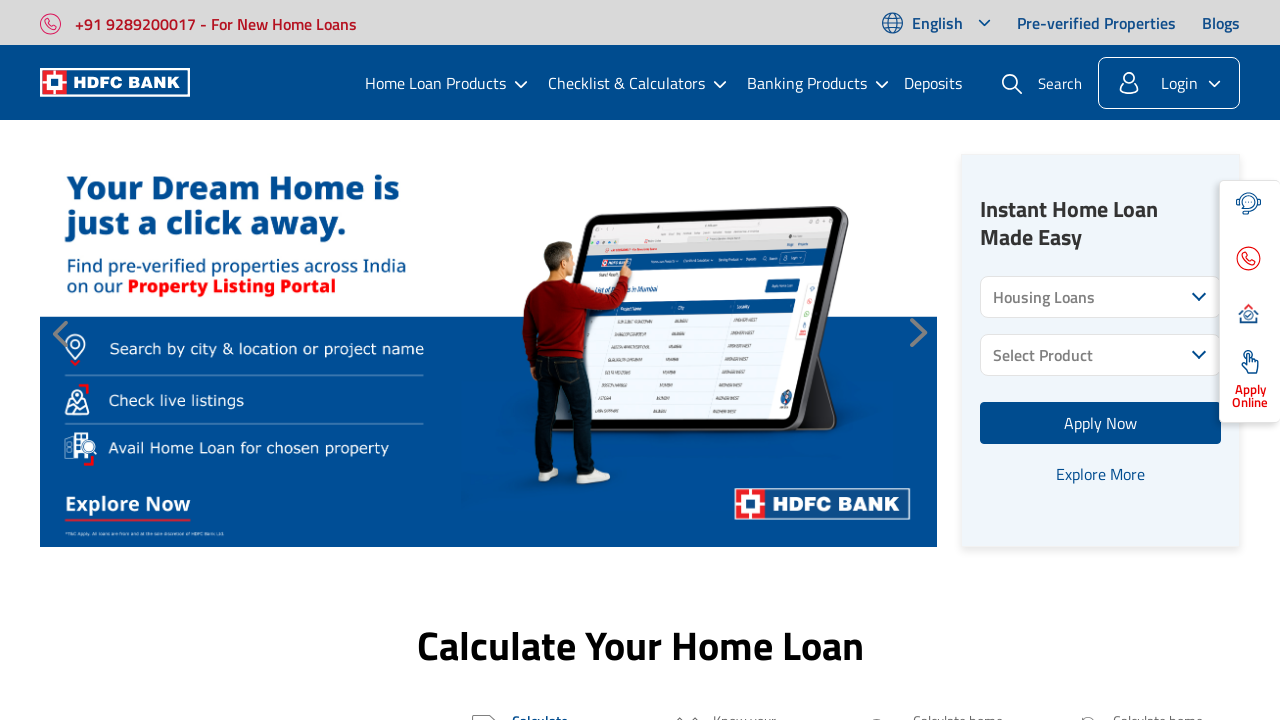